Tests filtering to display only active (non-completed) todo items

Starting URL: https://demo.playwright.dev/todomvc

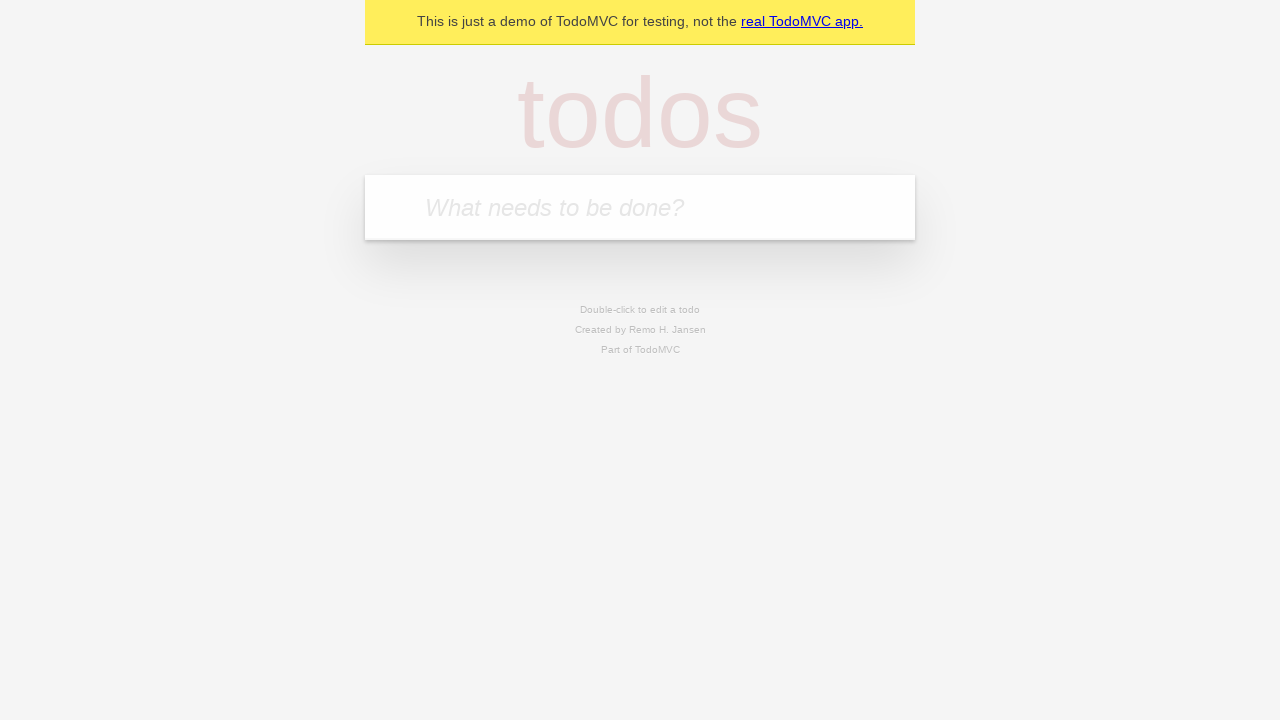

Filled todo input with 'buy some cheese' on internal:attr=[placeholder="What needs to be done?"i]
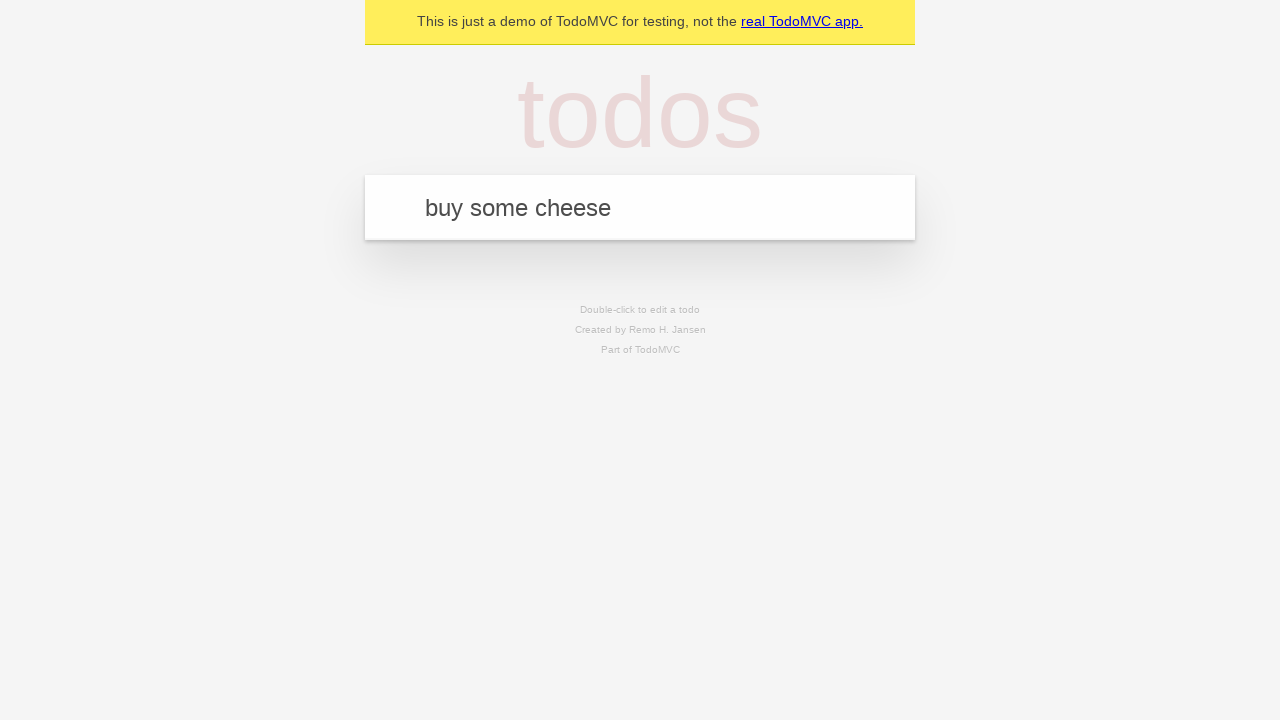

Pressed Enter to add todo 'buy some cheese' on internal:attr=[placeholder="What needs to be done?"i]
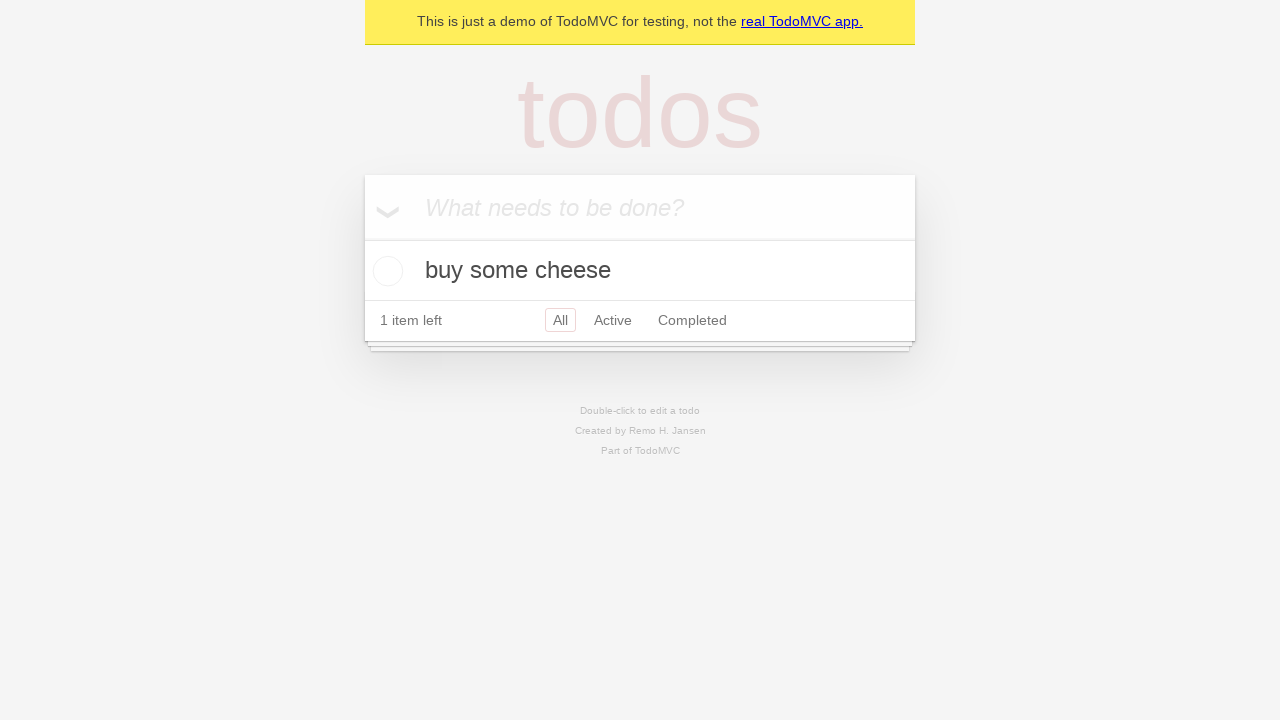

Filled todo input with 'feed the cat' on internal:attr=[placeholder="What needs to be done?"i]
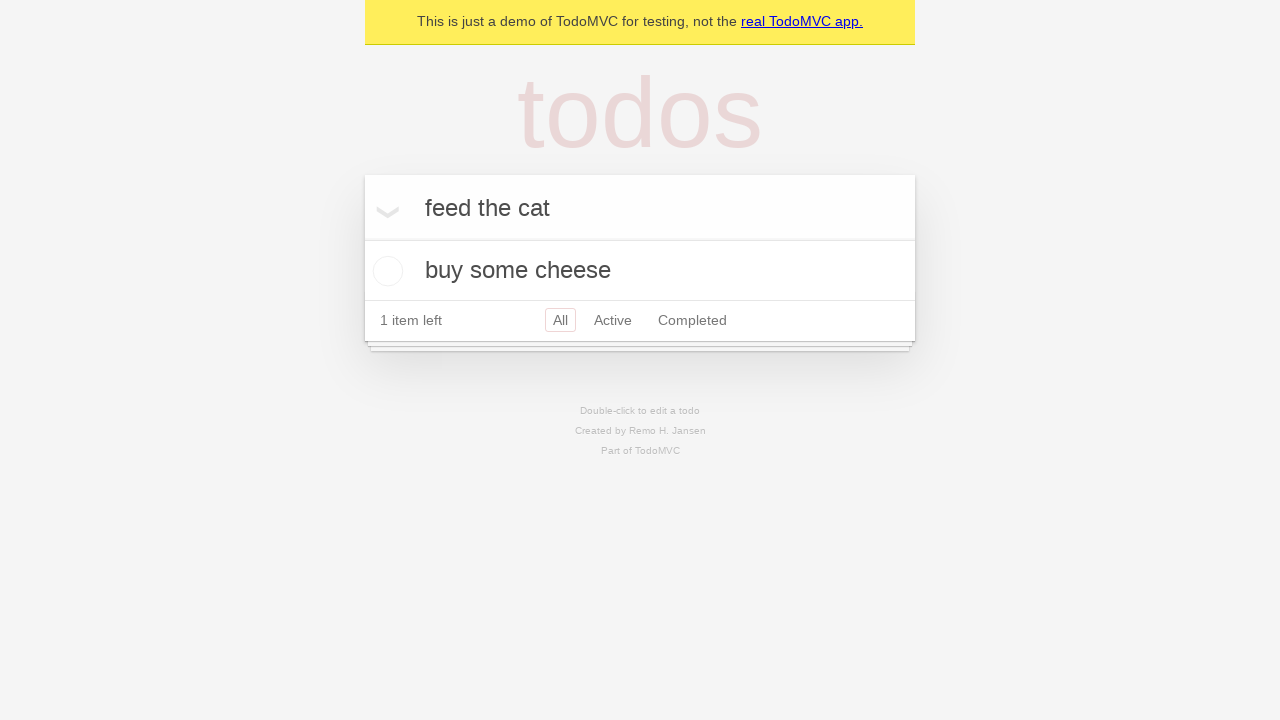

Pressed Enter to add todo 'feed the cat' on internal:attr=[placeholder="What needs to be done?"i]
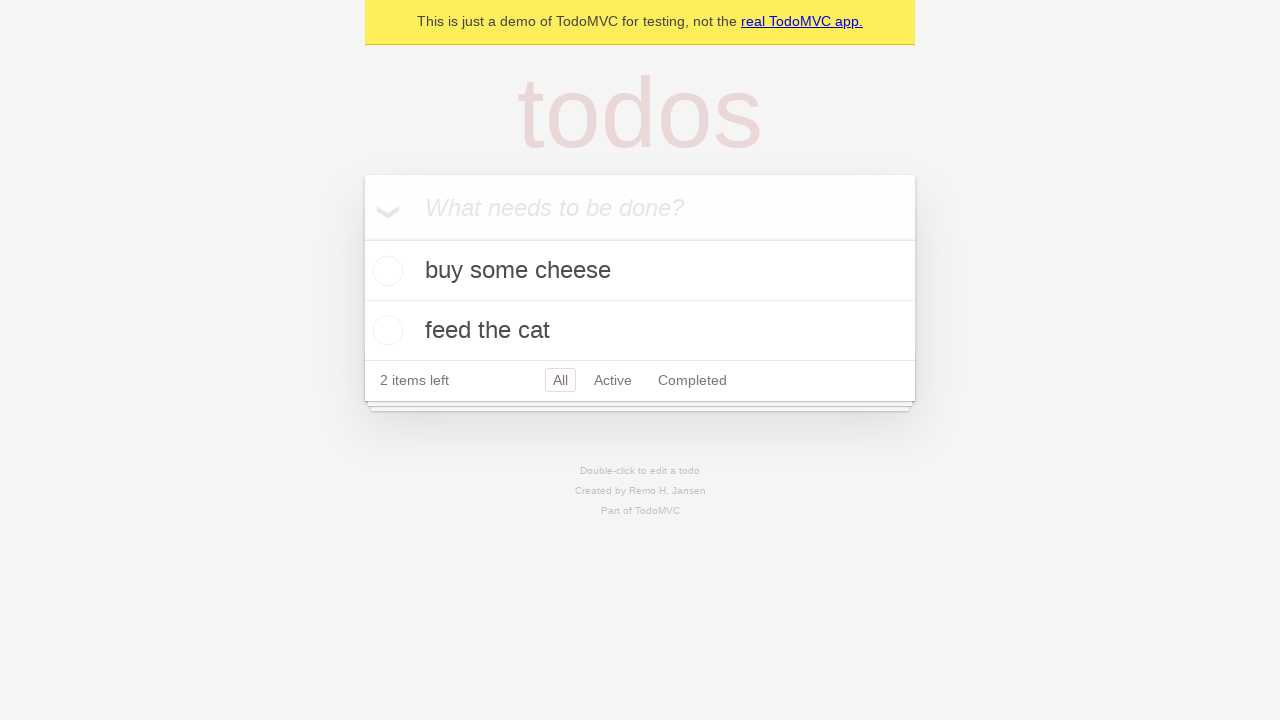

Filled todo input with 'book a doctors appointment' on internal:attr=[placeholder="What needs to be done?"i]
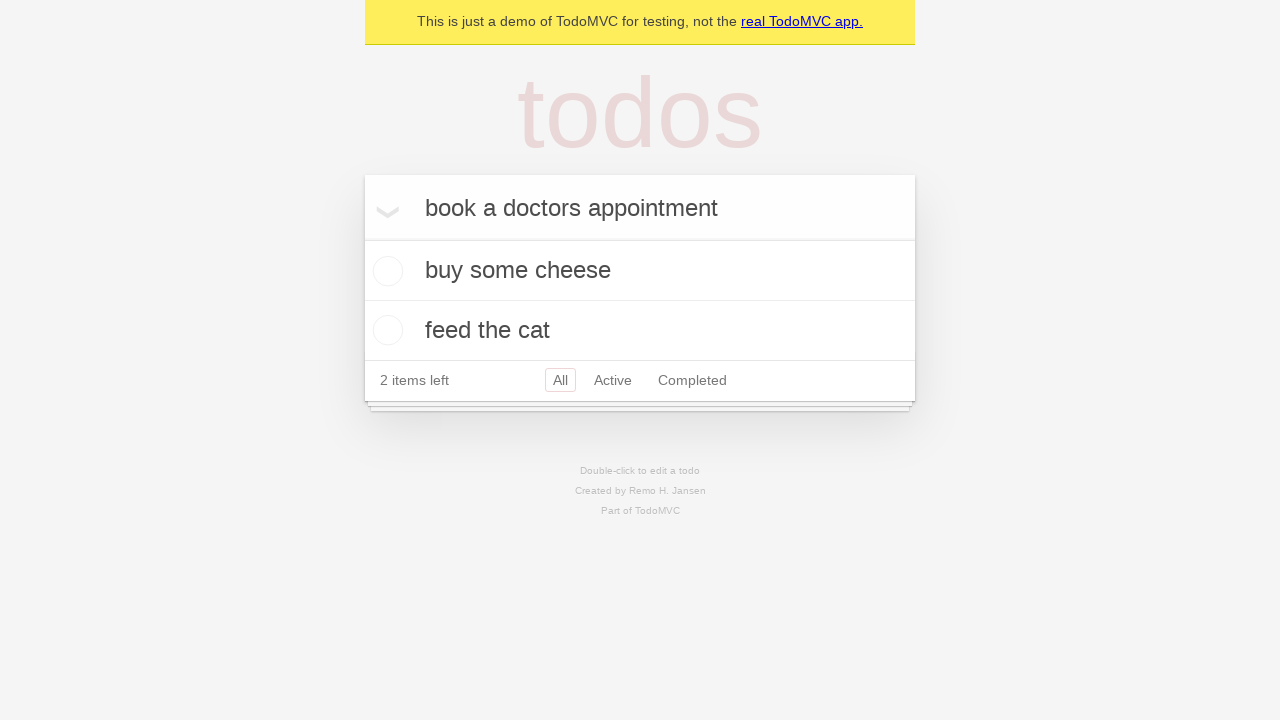

Pressed Enter to add todo 'book a doctors appointment' on internal:attr=[placeholder="What needs to be done?"i]
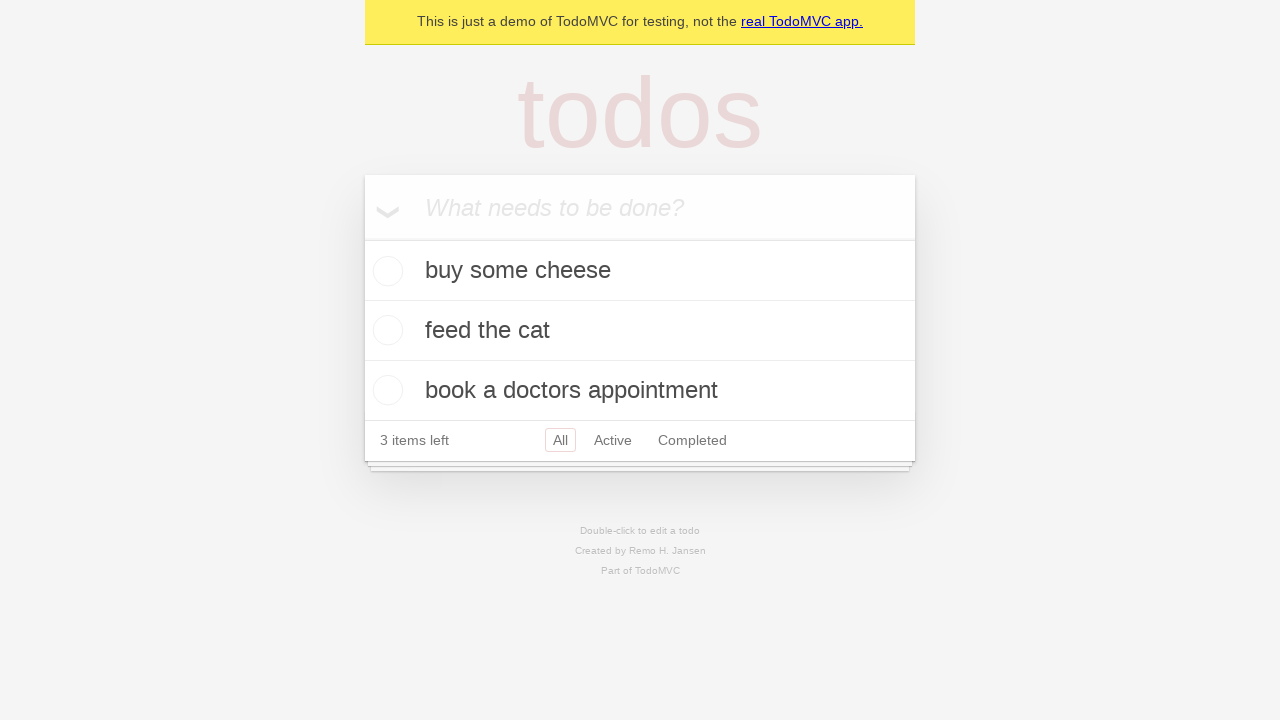

Waited for all 3 todos to be created
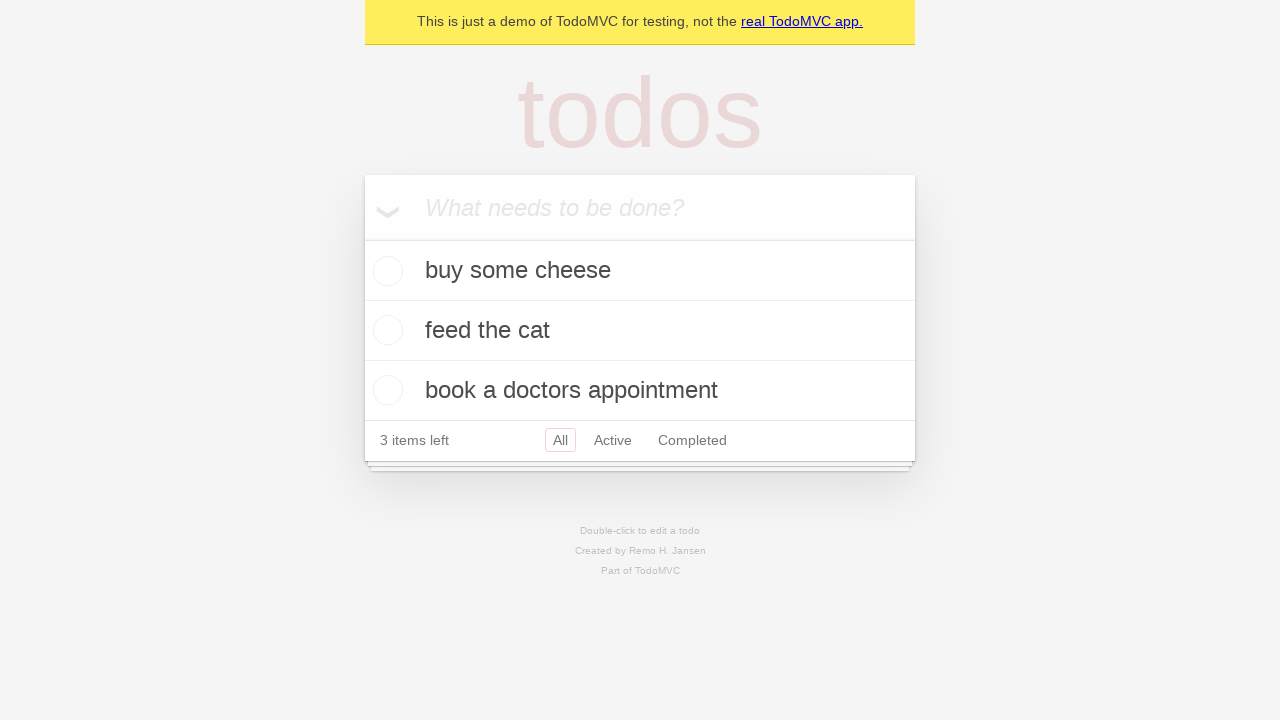

Checked the second todo item as completed at (385, 330) on internal:testid=[data-testid="todo-item"s] >> nth=1 >> internal:role=checkbox
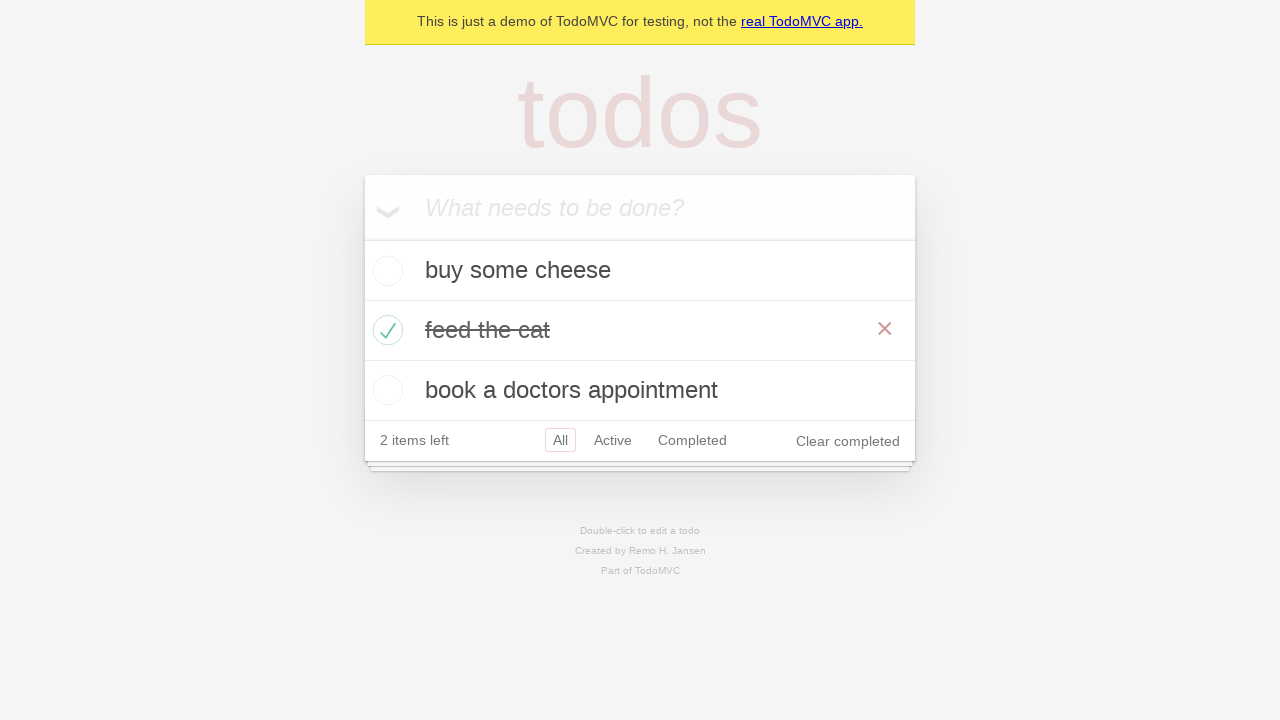

Clicked the Active filter to display only active (non-completed) todos at (613, 440) on internal:role=link[name="Active"i]
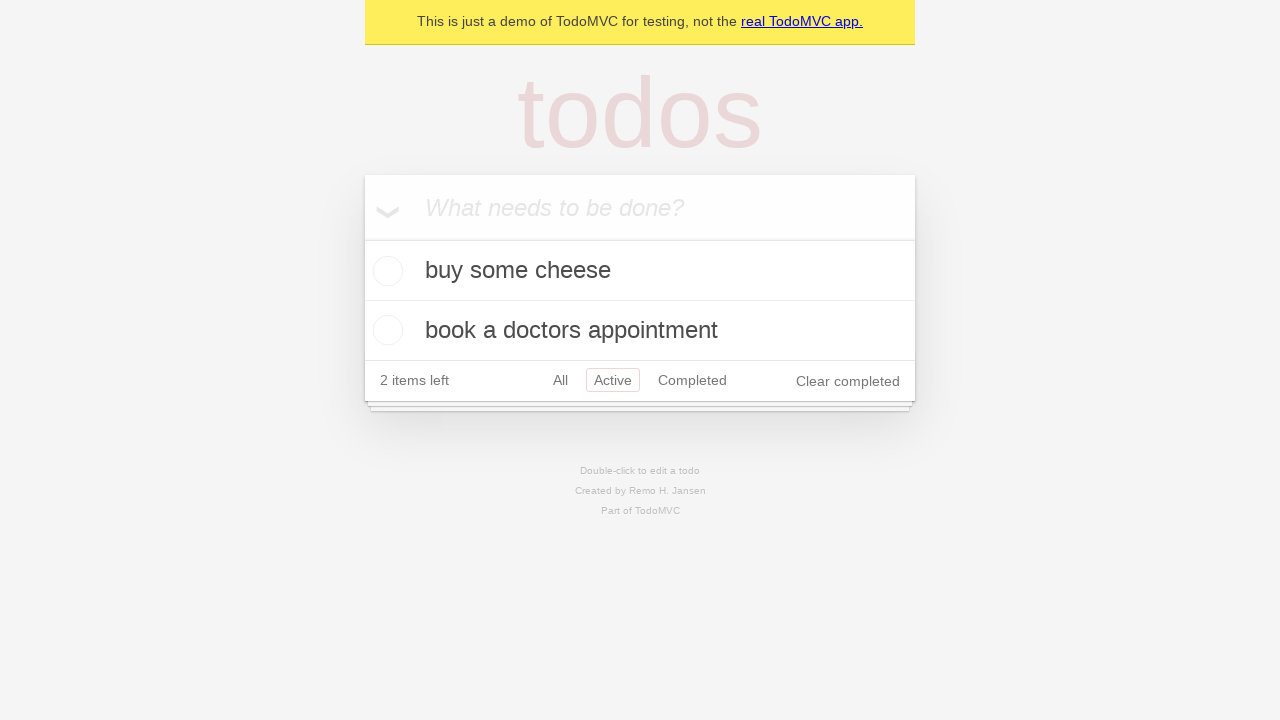

Waited for filtered view to show only 2 active todos
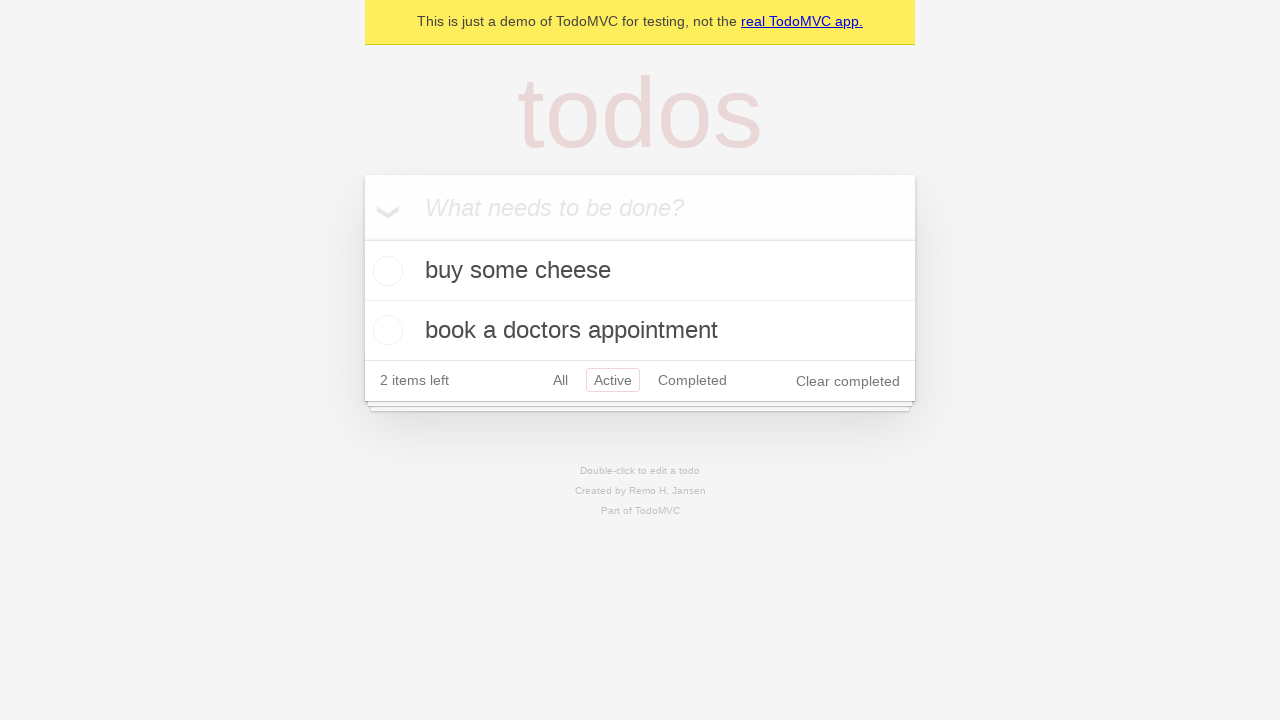

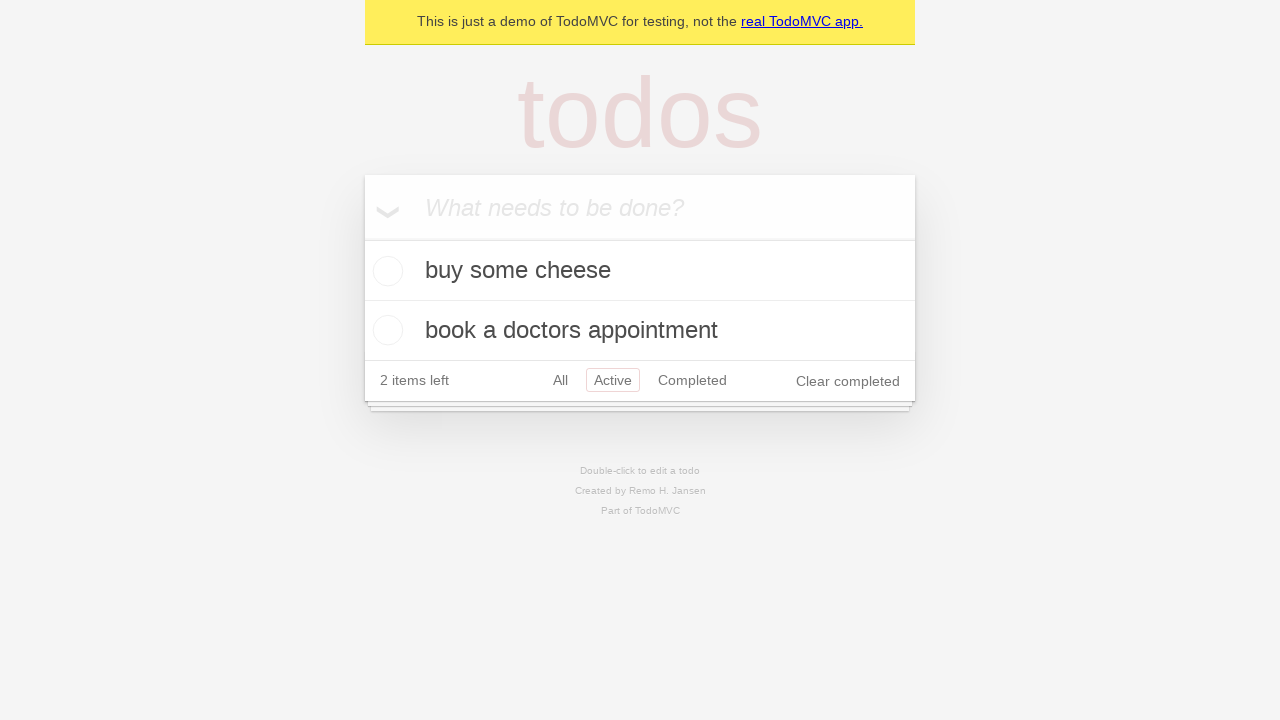